Tests handling of JavaScript confirm dialog by setting up a dialog listener to dismiss it and verifying the result text

Starting URL: https://www.lambdatest.com/selenium-playground/javascript-alert-box-demo

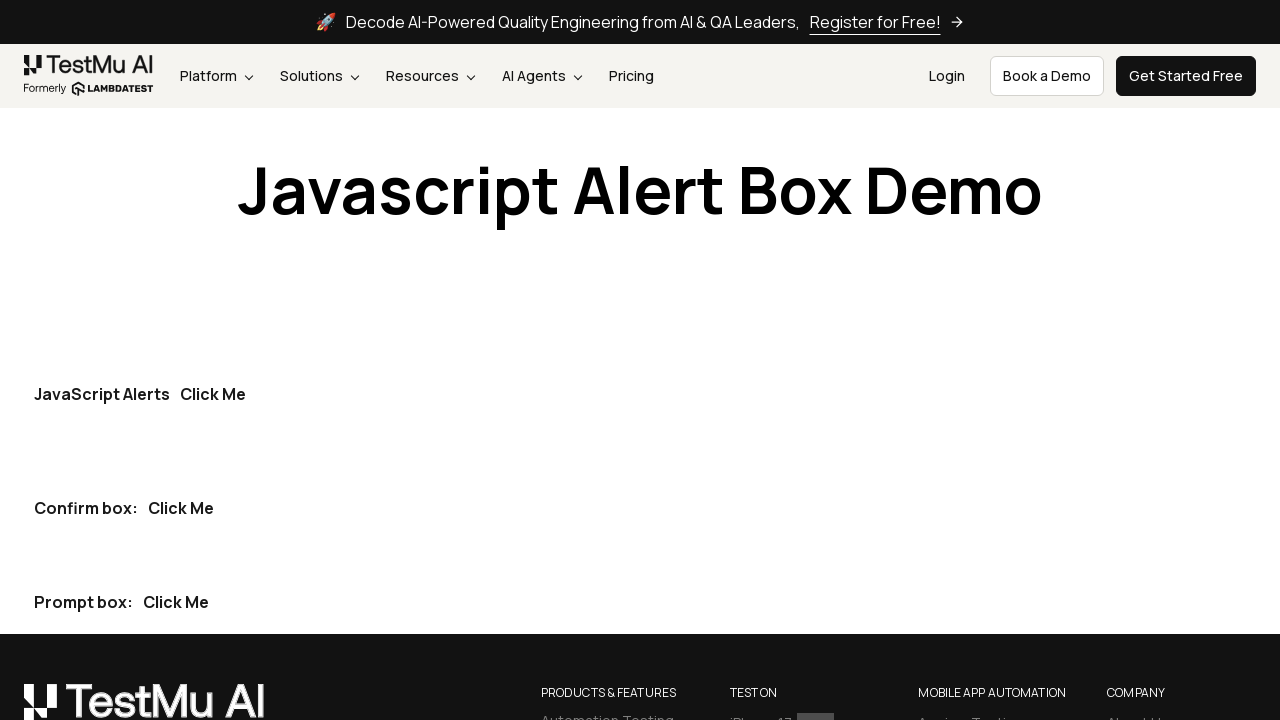

Set up dialog listener to dismiss confirm dialogs
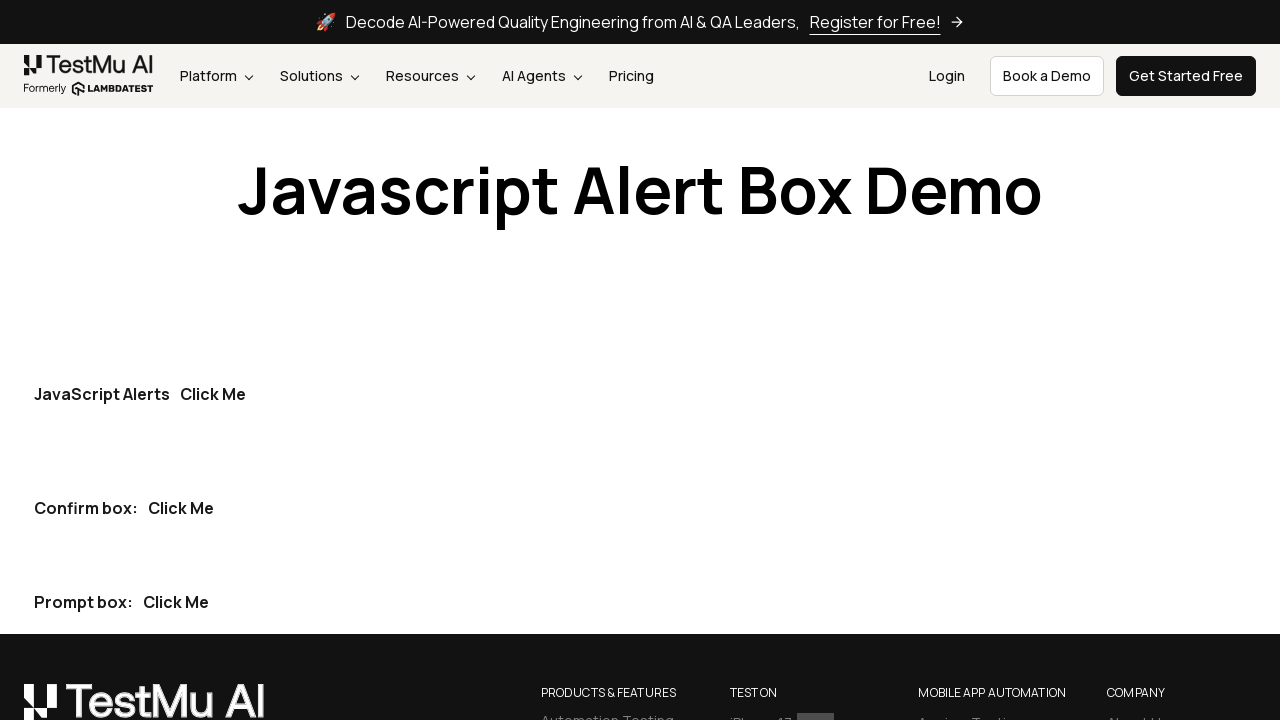

Clicked the second 'Click me' button to trigger confirm dialog at (181, 508) on button:has-text('Click me') >> nth=1
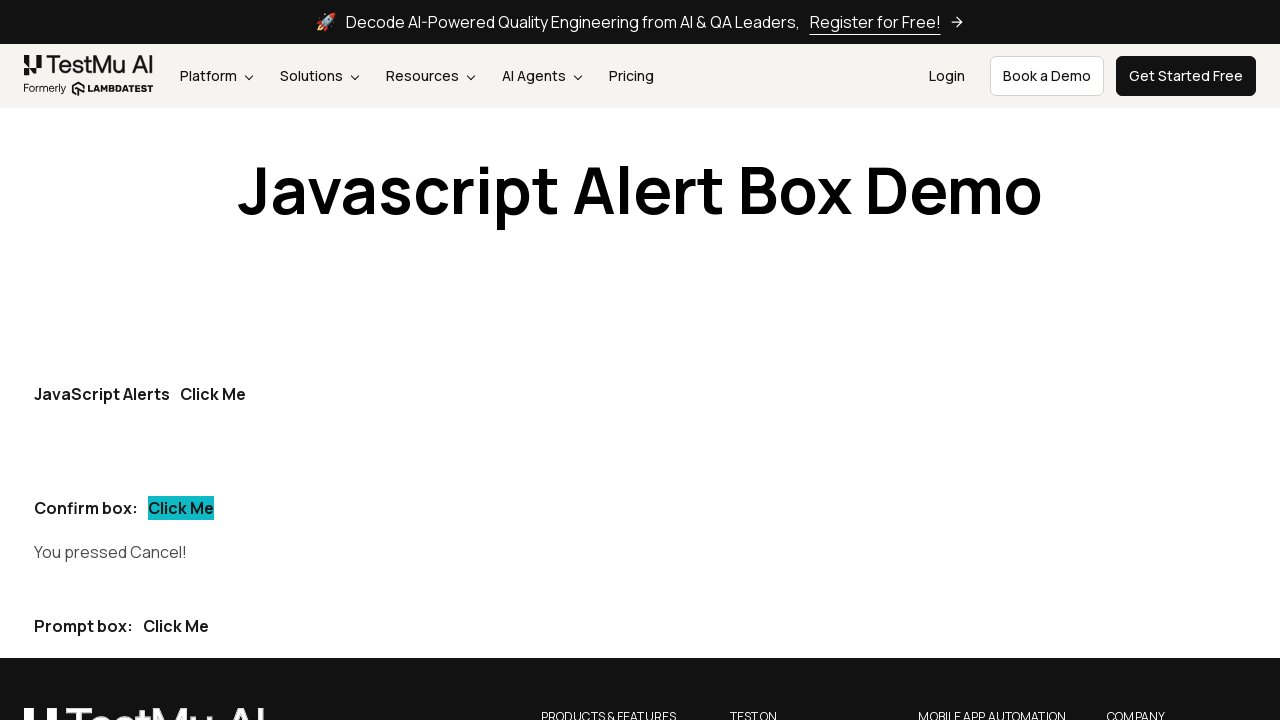

Verified result text shows 'Cancel!' after dismissing the confirm dialog
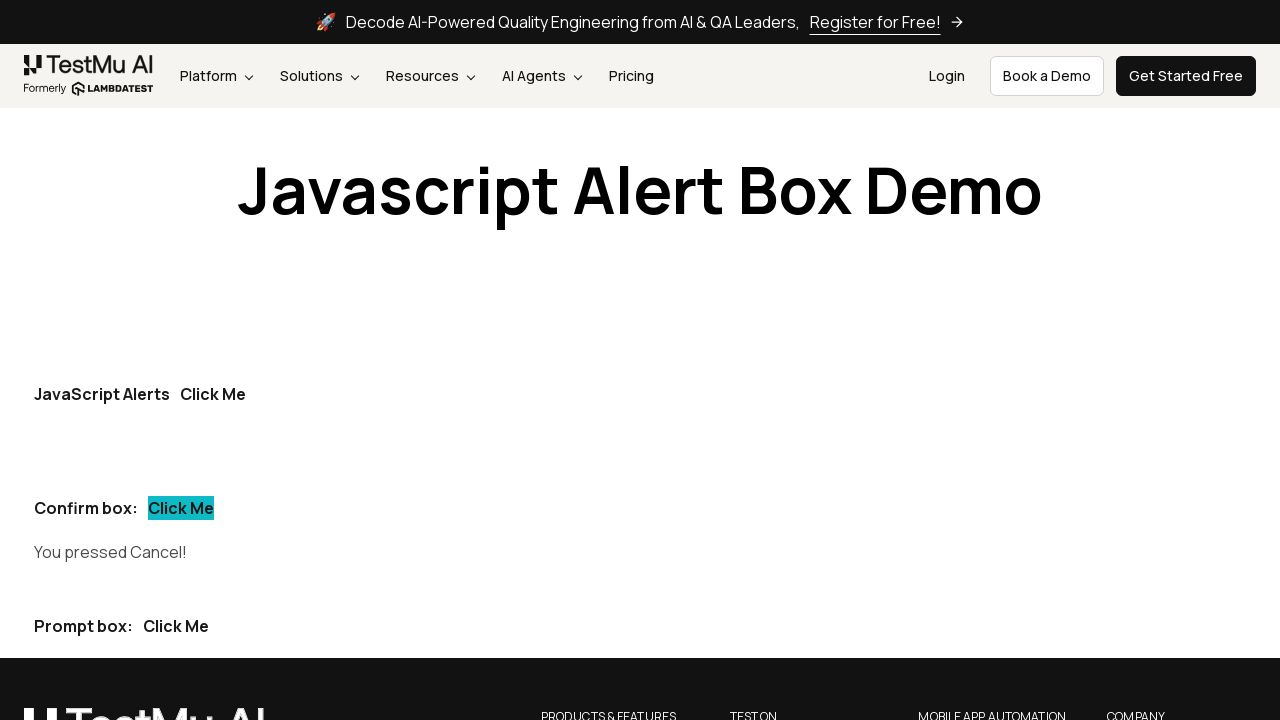

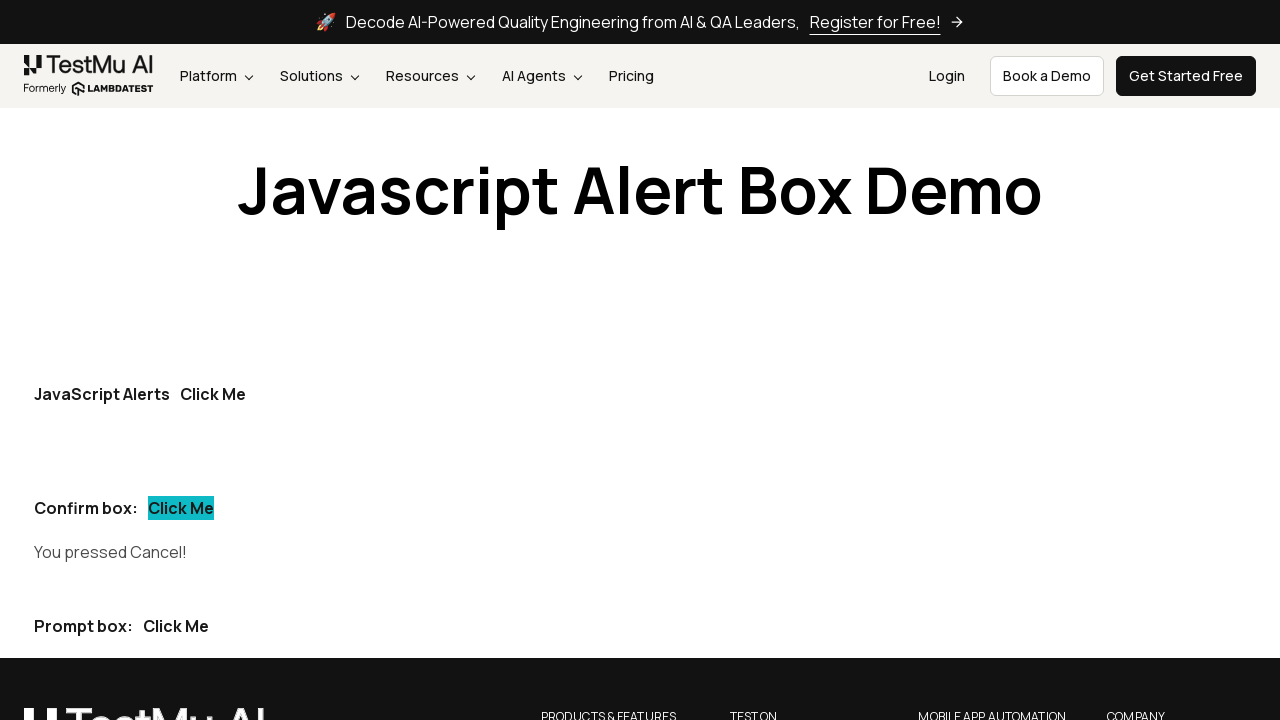